Tests the landing page of a blog by verifying that the website title contains "Moataz Mahmoud"

Starting URL: https://moataz-mahmoud.github.io

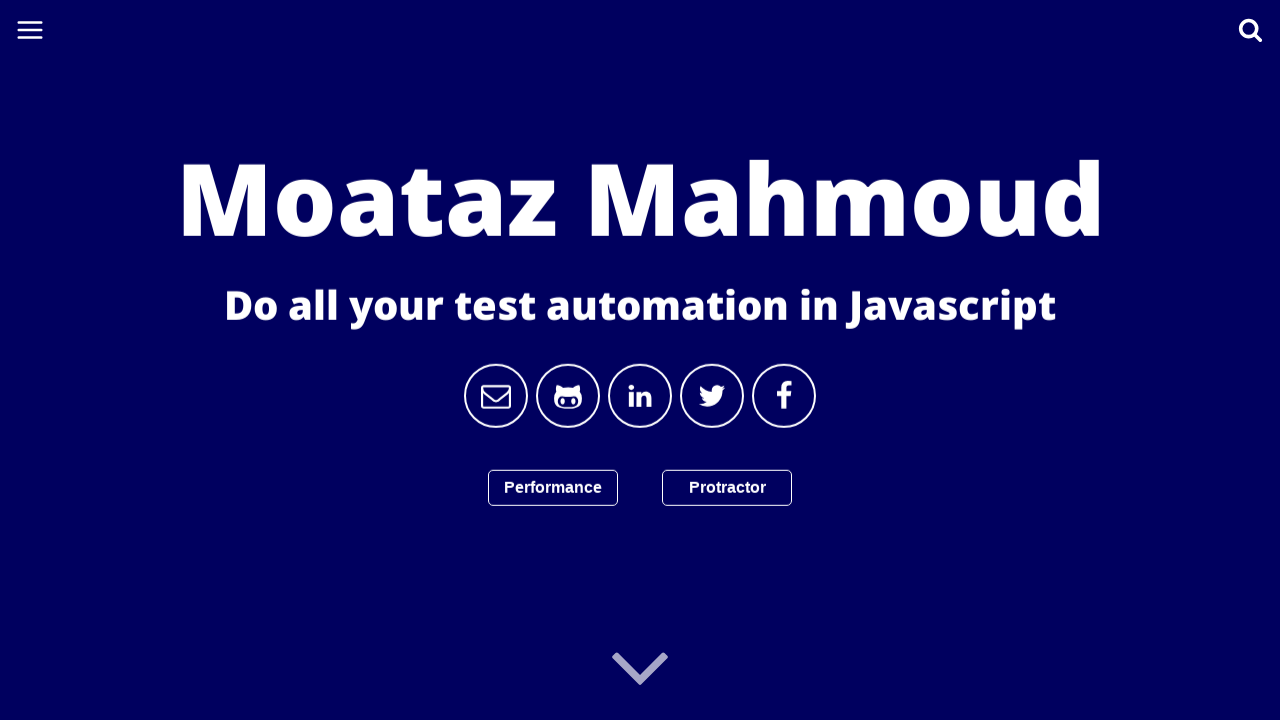

Site title element loaded and is visible
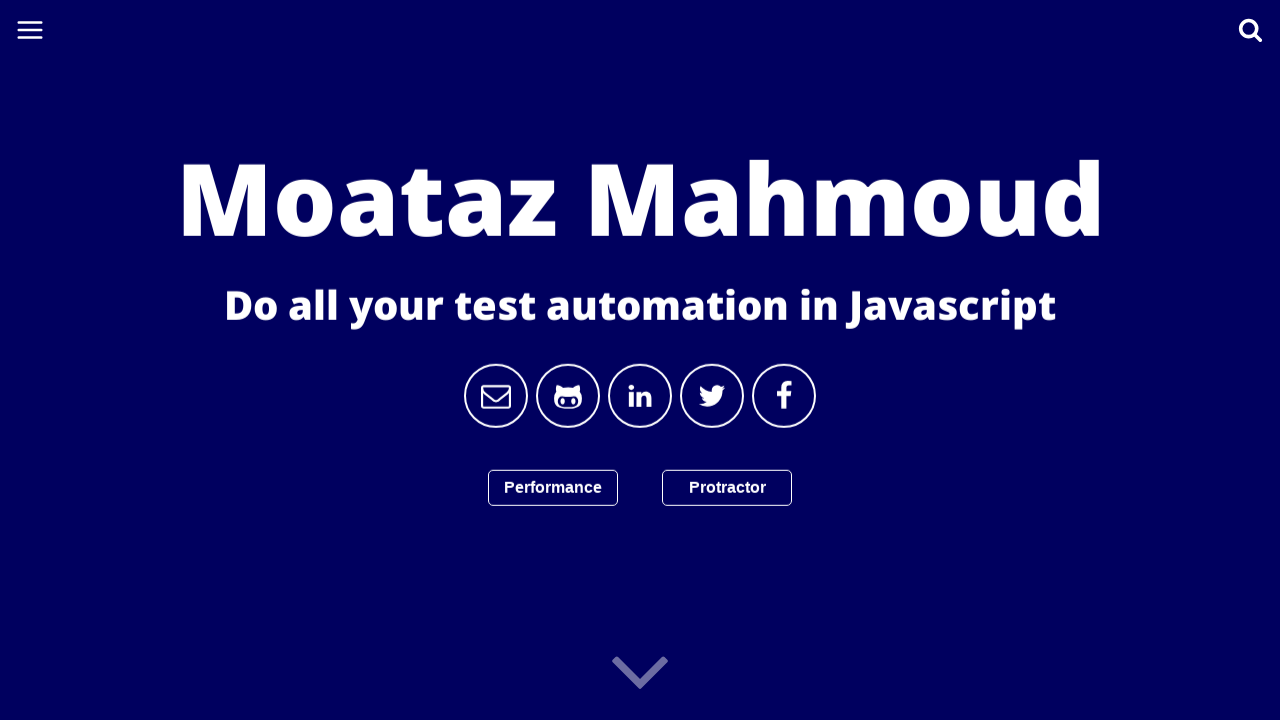

Verified that the site title contains 'Moataz Mahmoud'
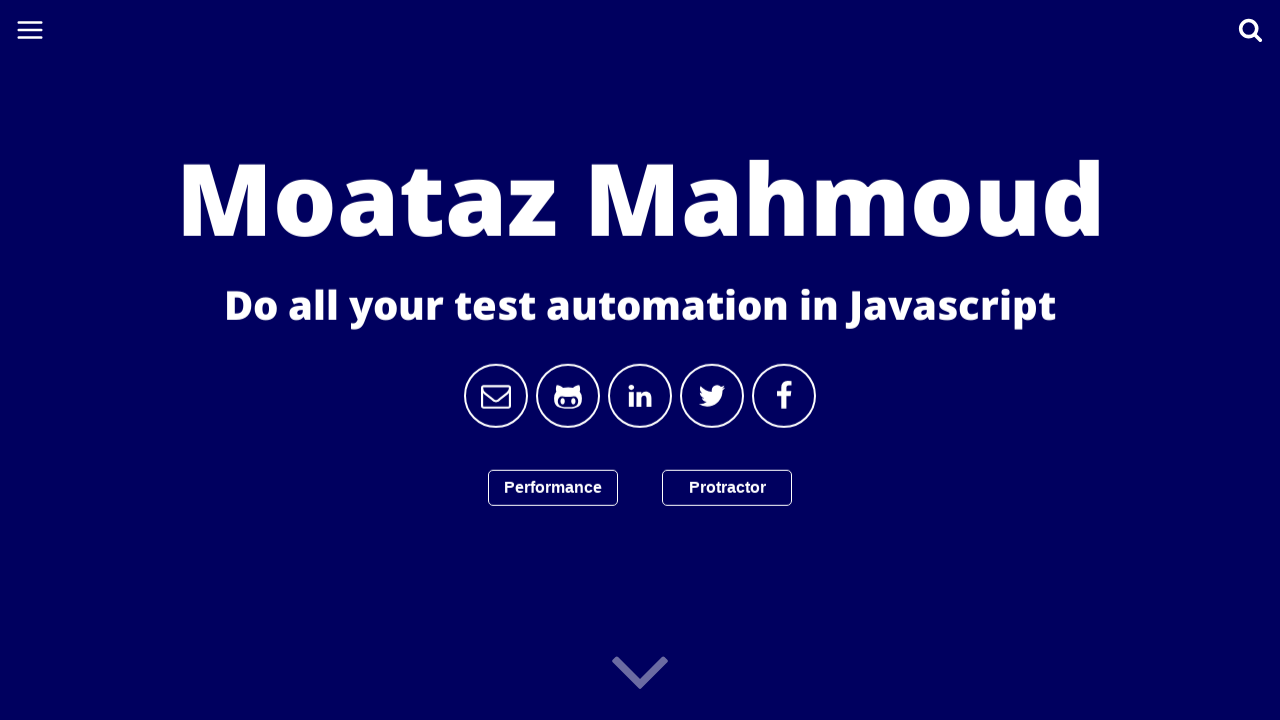

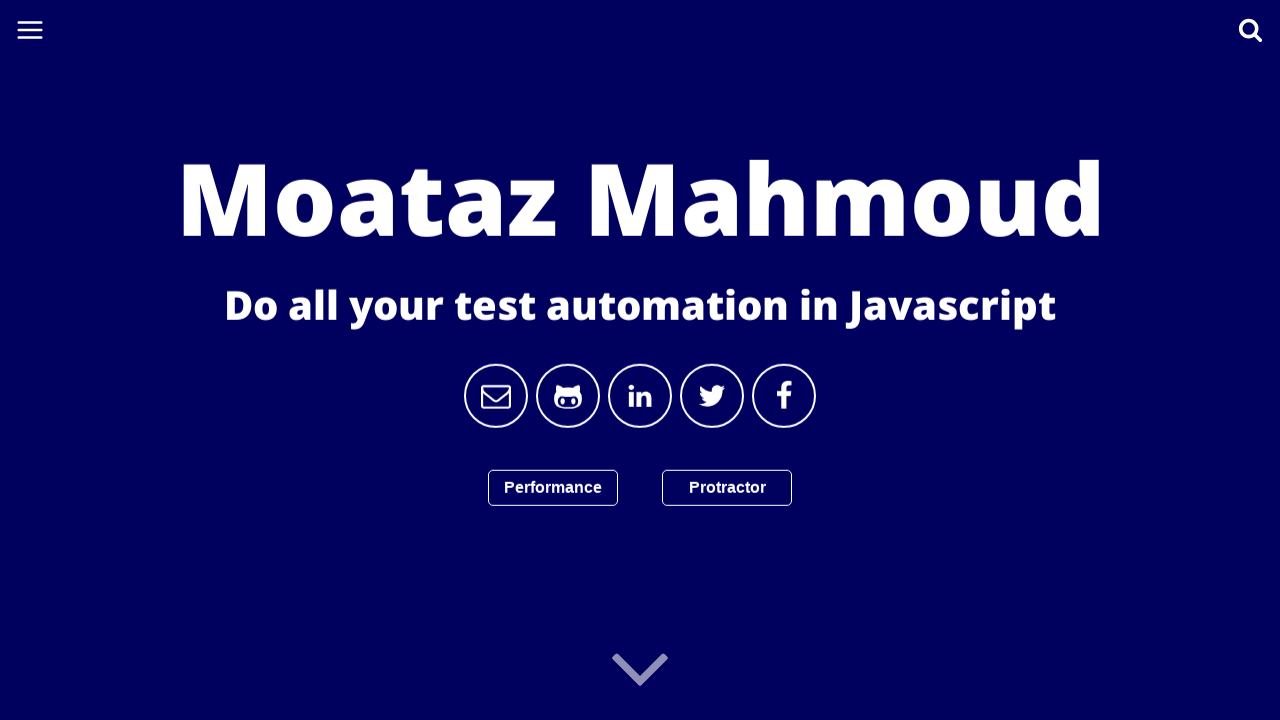